Tests the Python.org search functionality by entering "selenium" as a search query and submitting the form using the Enter key.

Starting URL: http://www.python.org

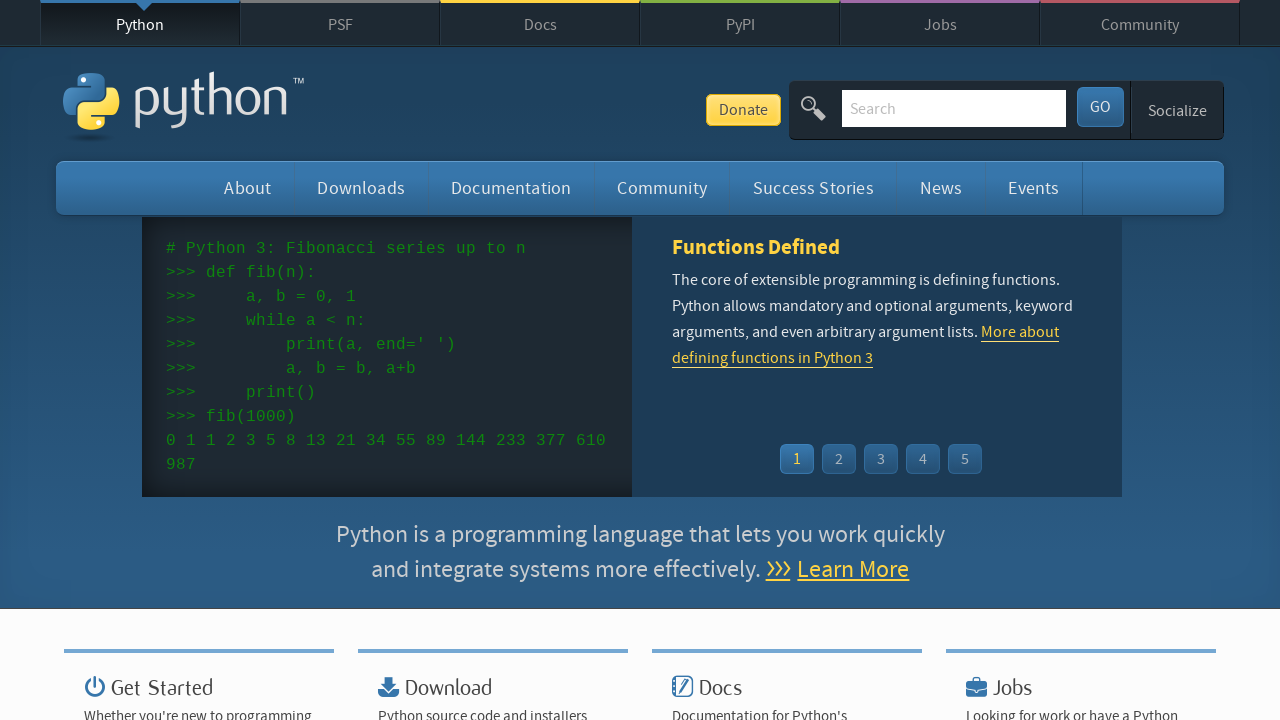

Verified 'Python' is in the page title
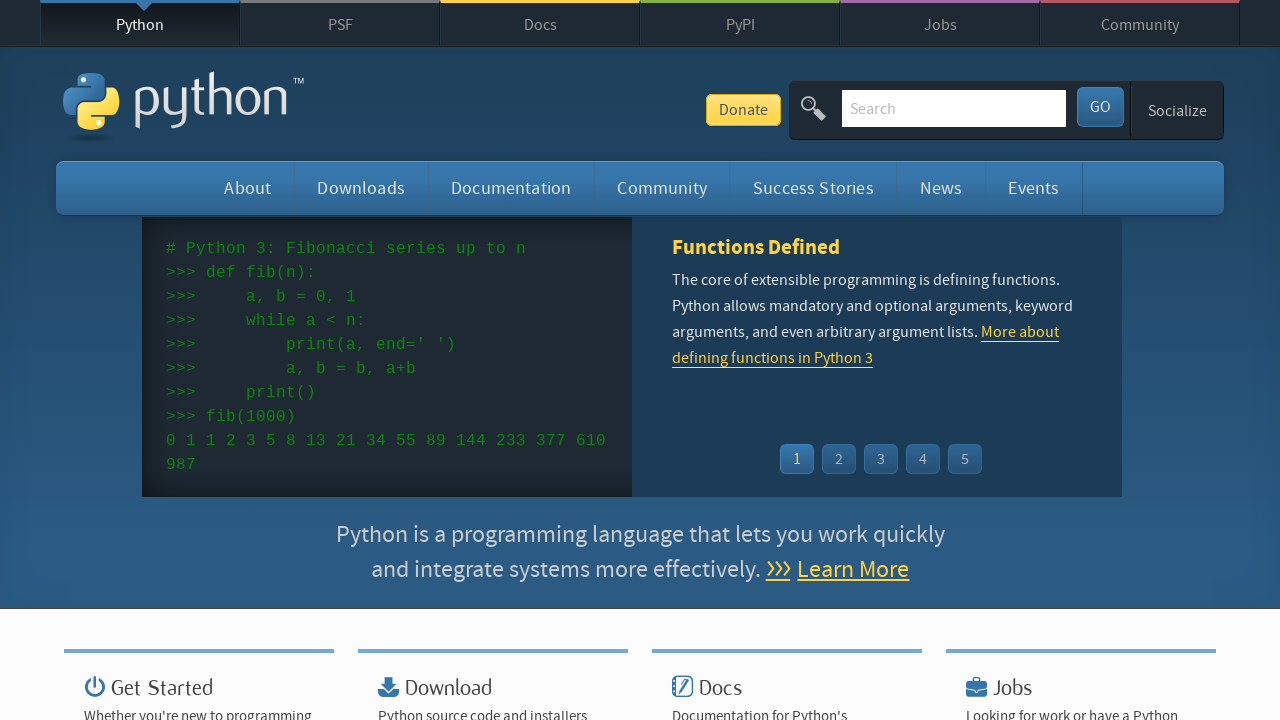

Filled search box with 'selenium' on input[name='q']
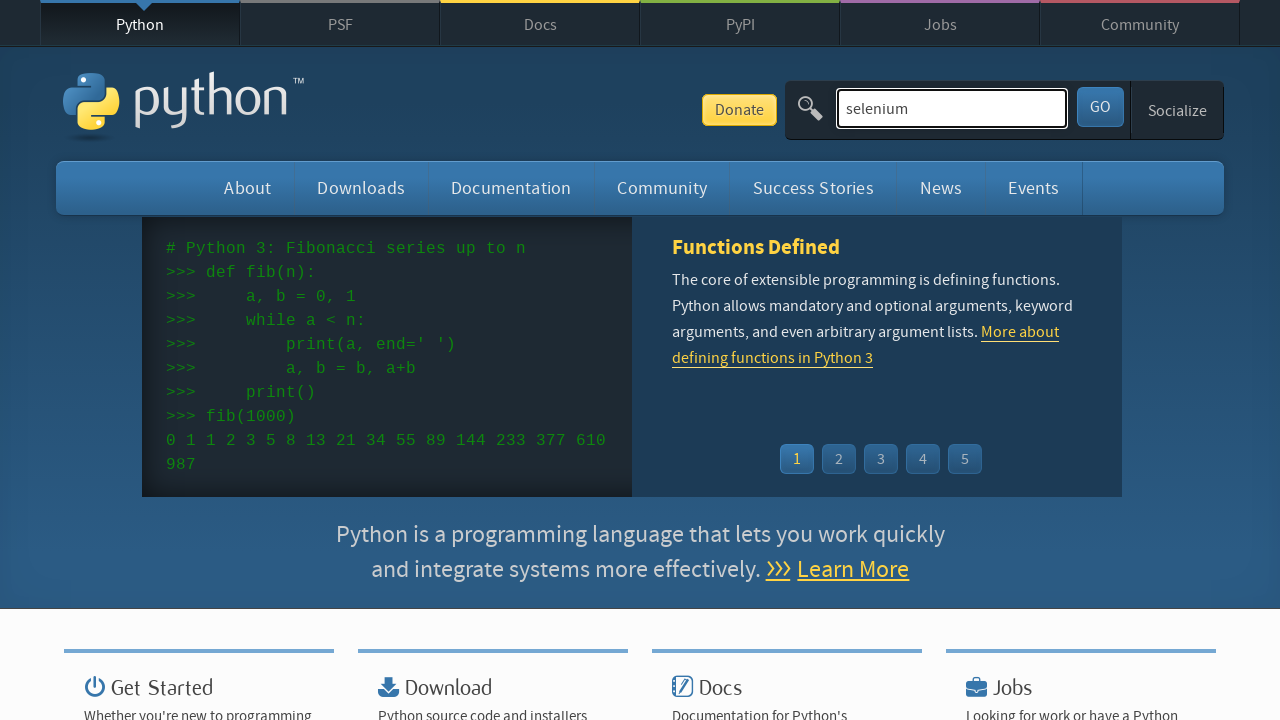

Pressed Enter to submit the search form on input[name='q']
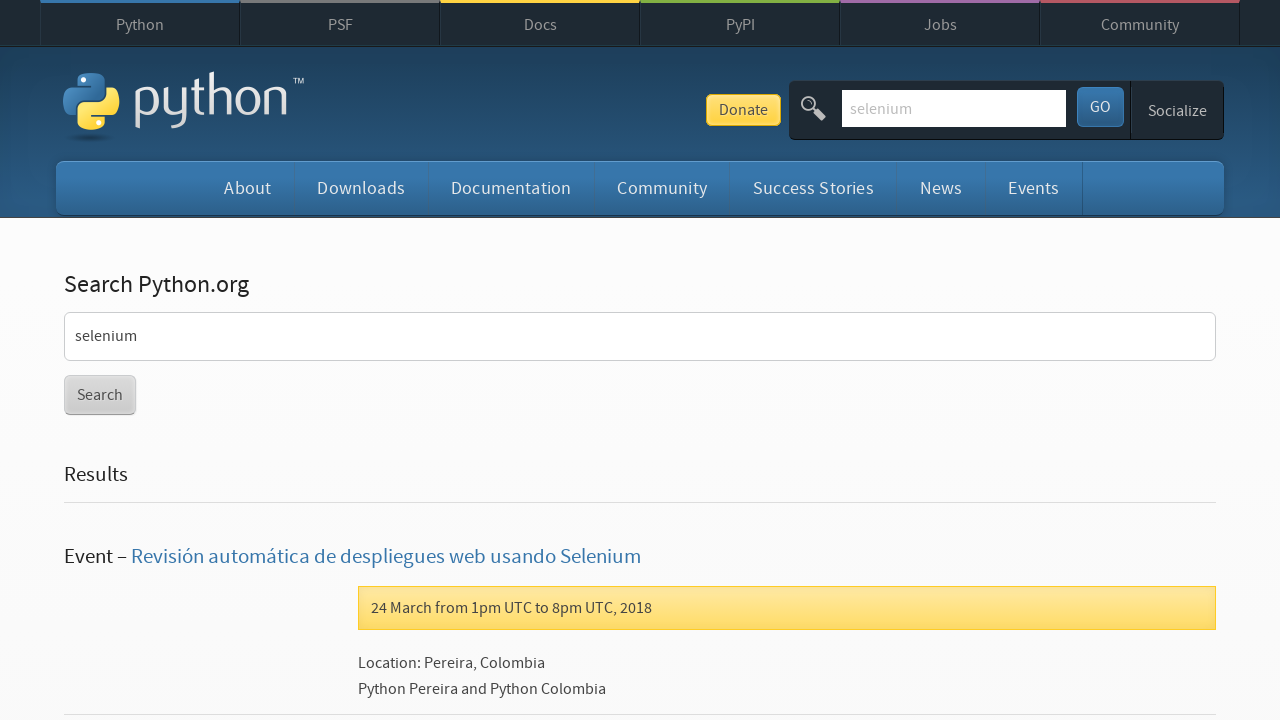

Waited for network idle after search submission
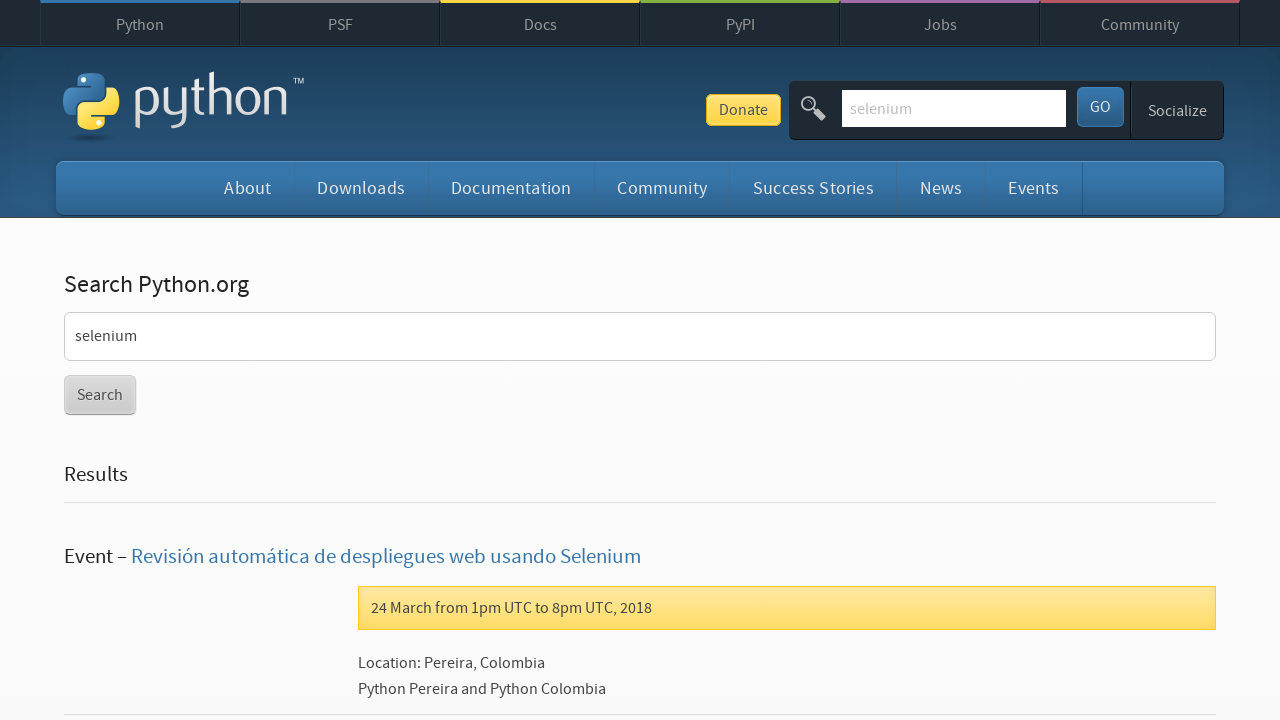

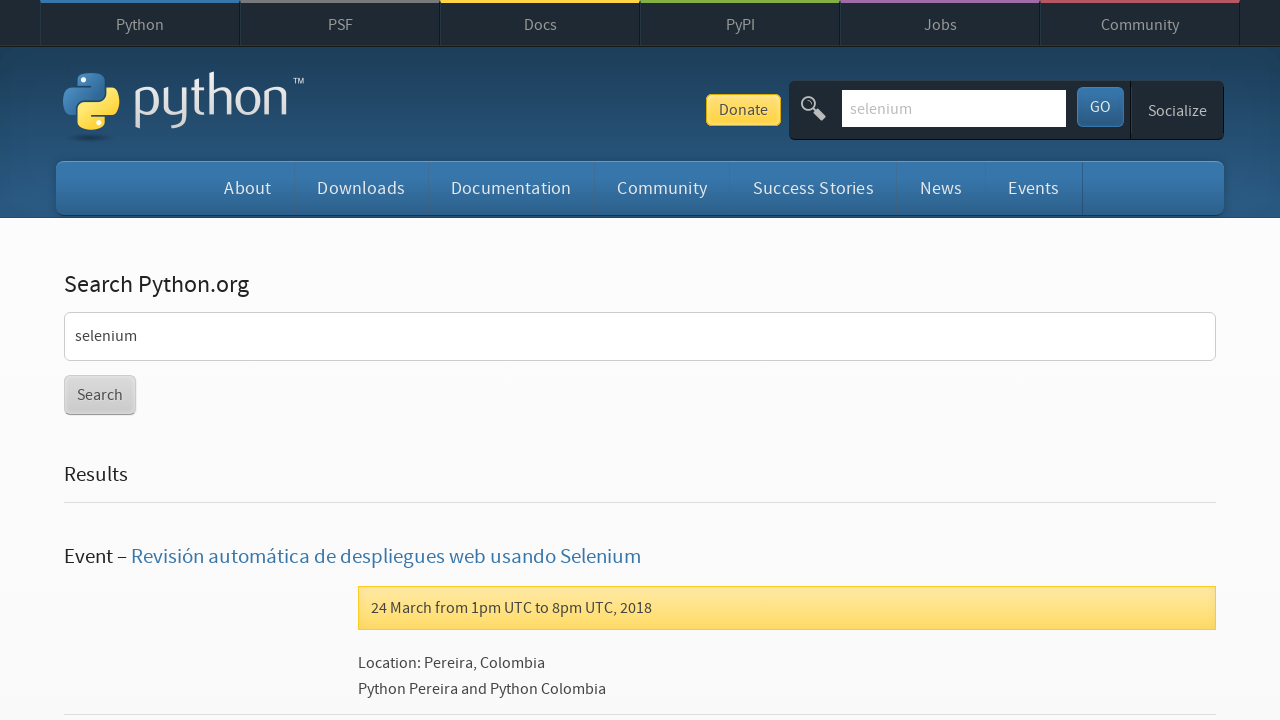